Navigates to OpenCart homepage and performs a product search using the search box

Starting URL: http://opencart.abstracta.us/index.php?route=common/home

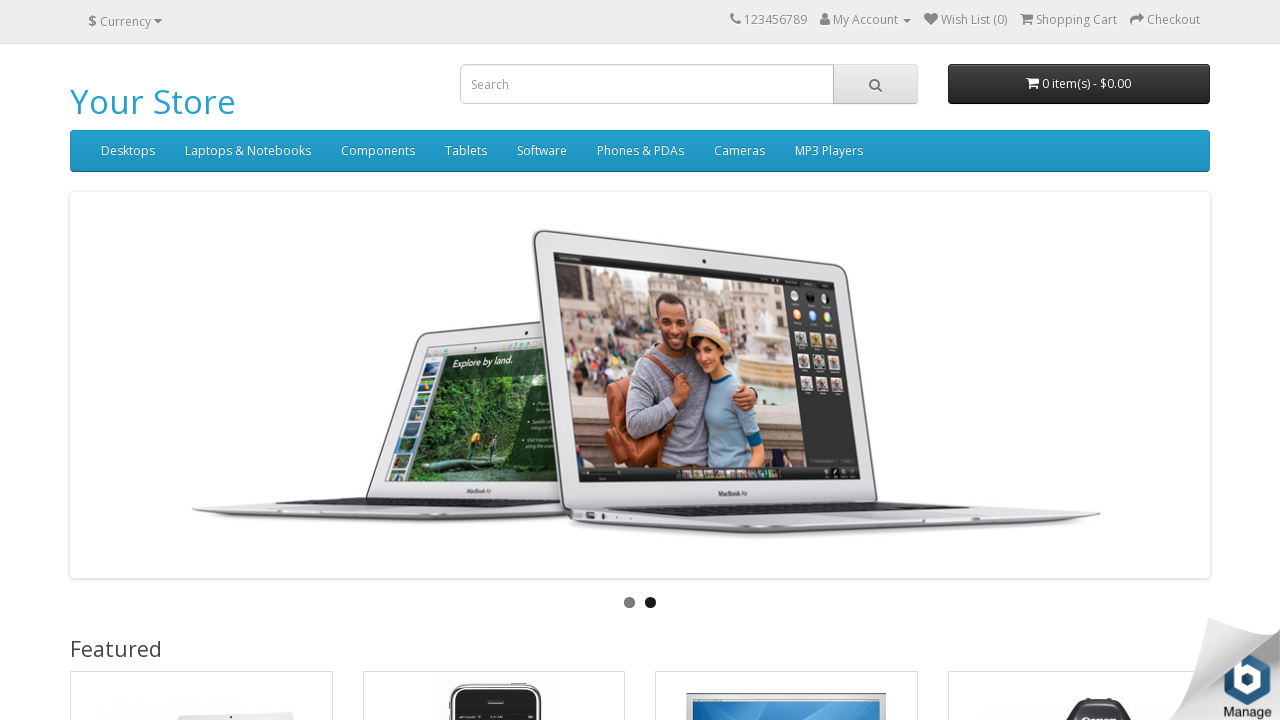

Filled search box with 'laptop' on #search input
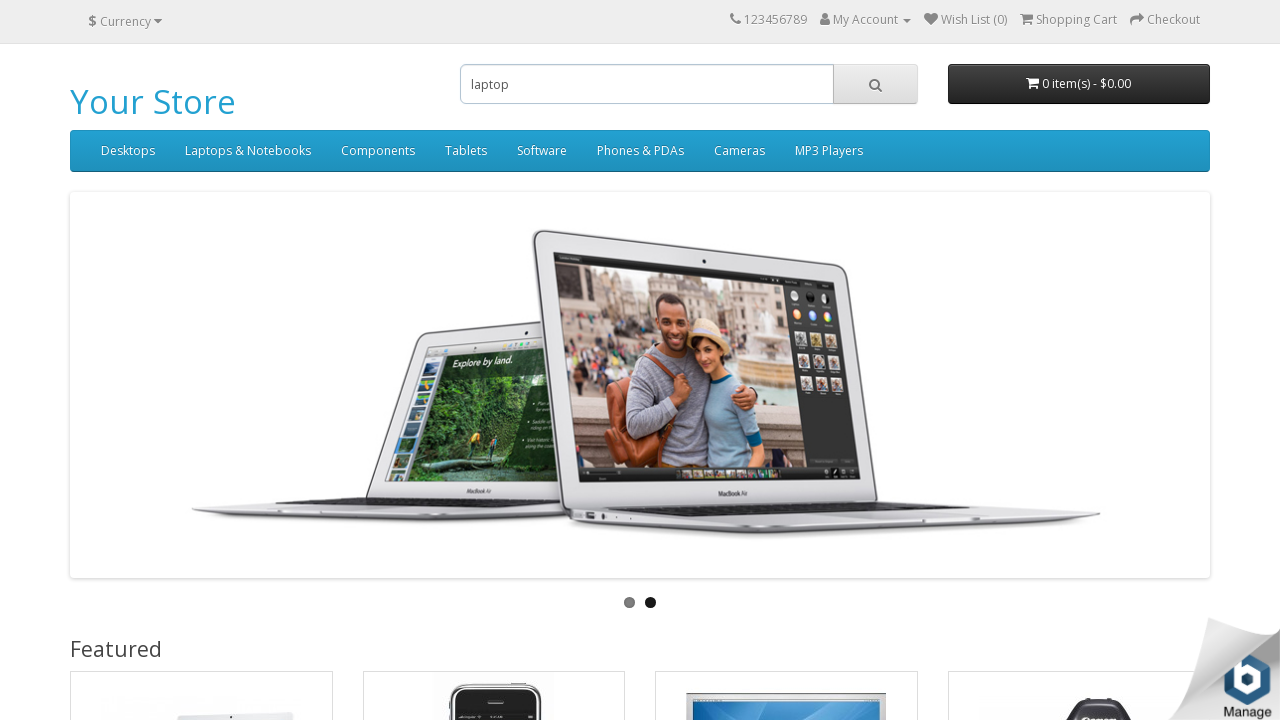

Pressed Enter to submit search on #search input
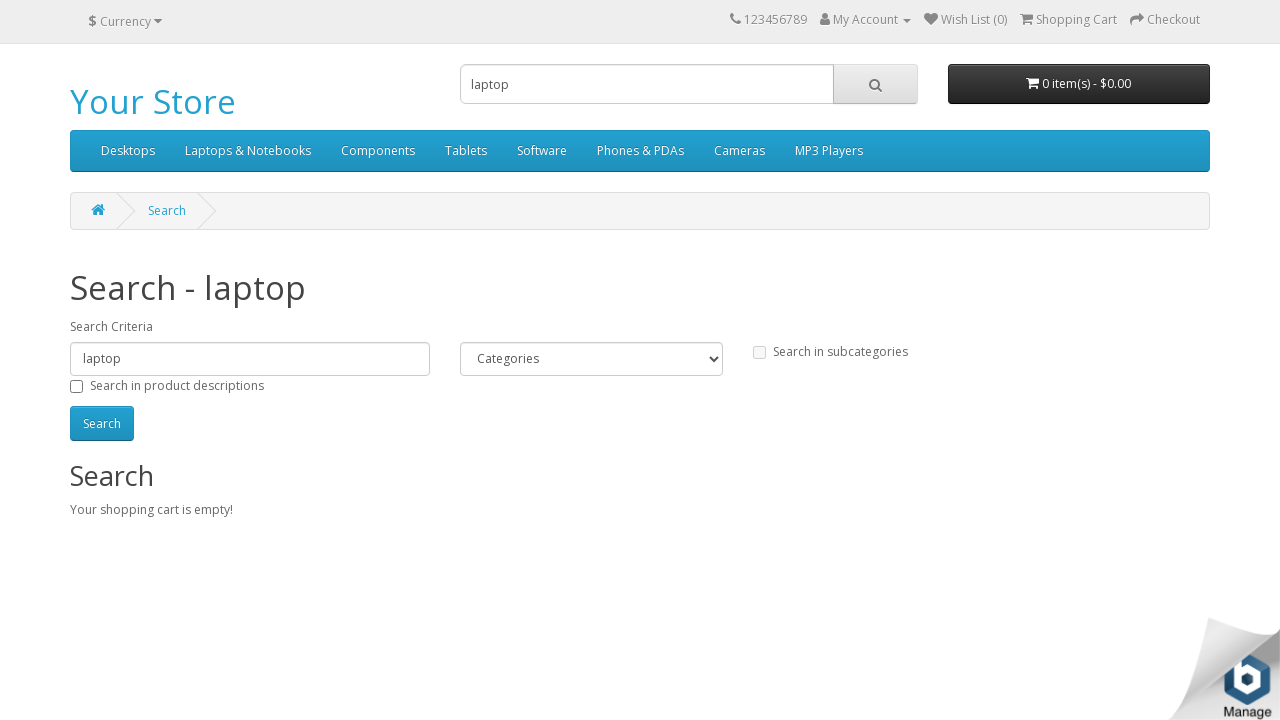

Search results page loaded and network idle
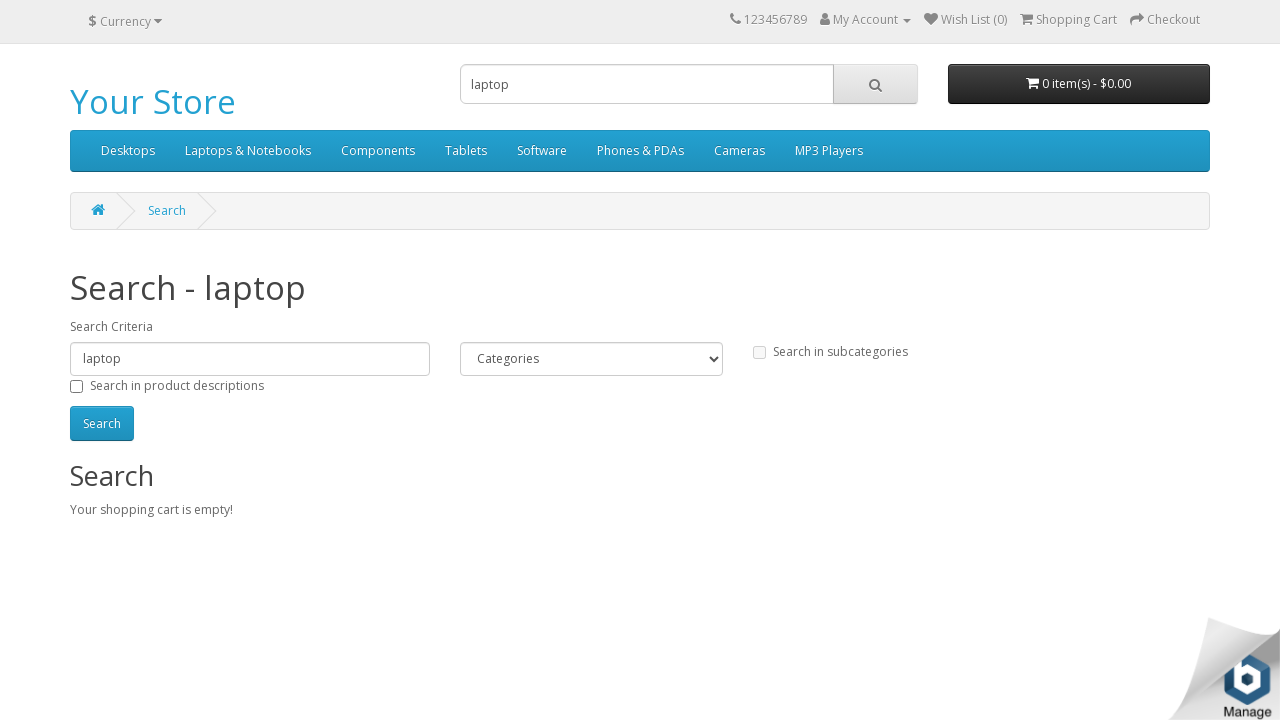

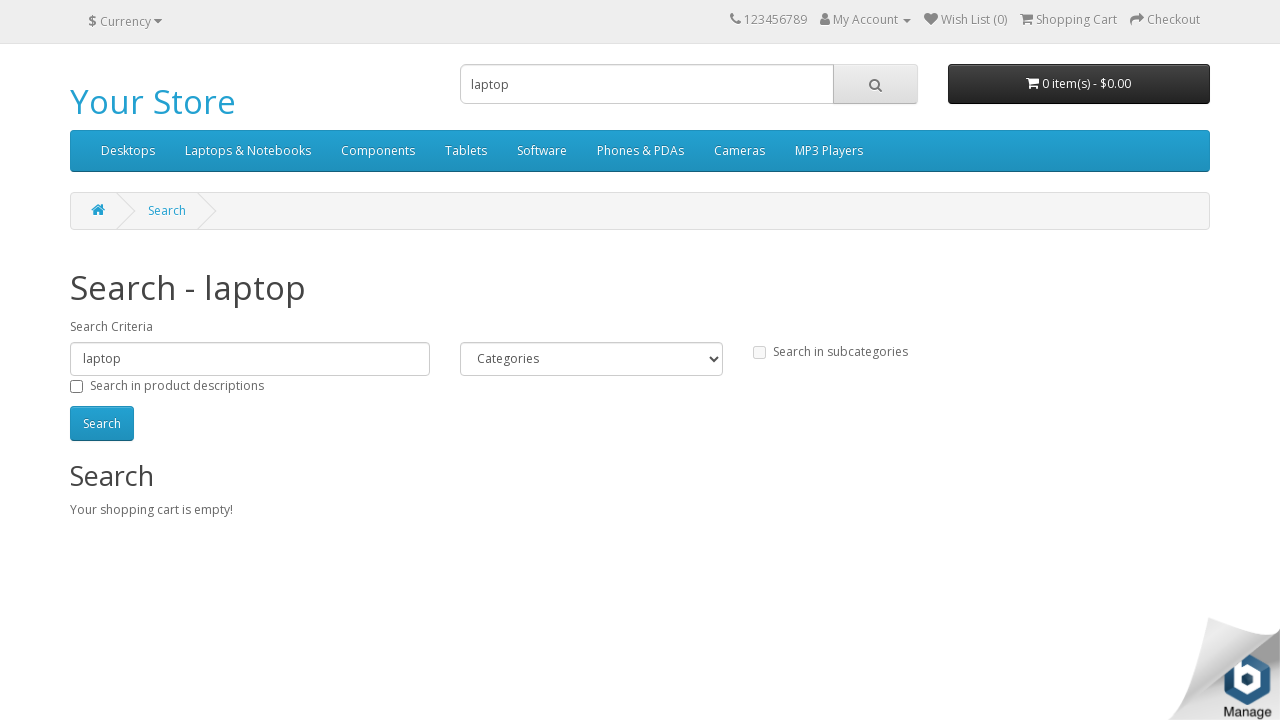